Searches for a football team (Galatasaray) on the Mackolik sports website, navigates to the team page in a new window, and clicks on the roster section

Starting URL: https://mackolik.com

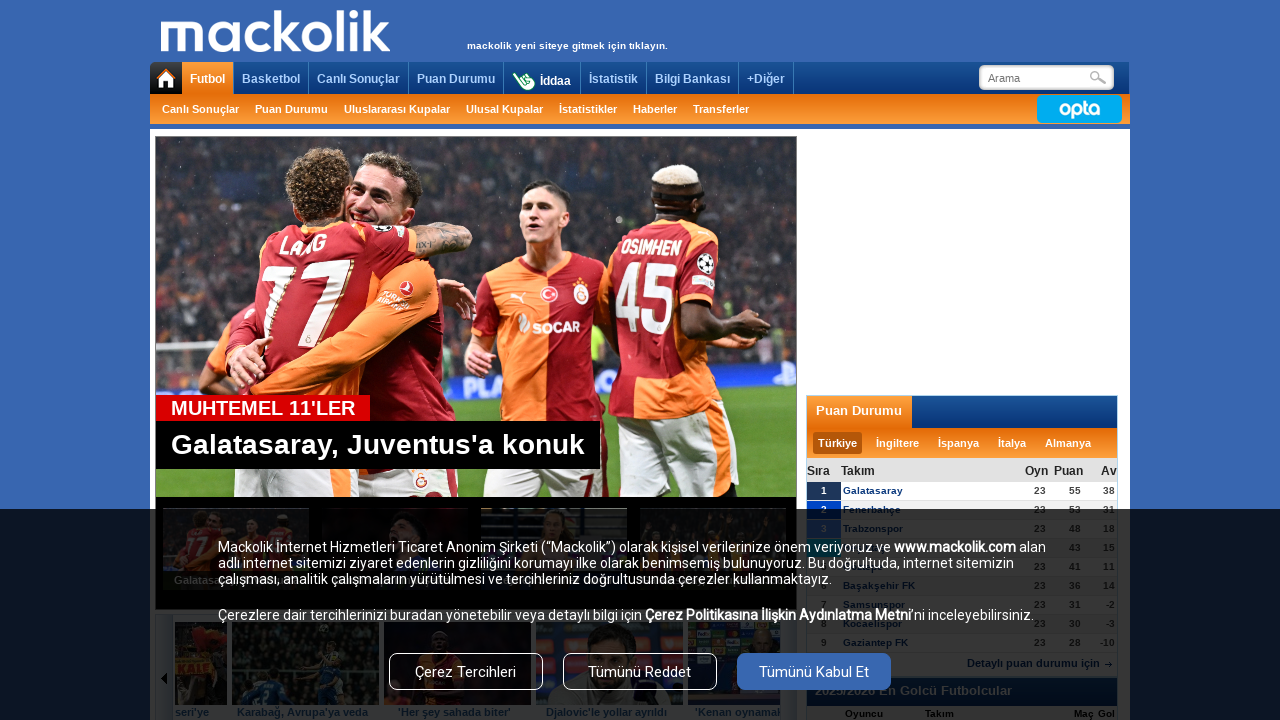

Clicked reject all cookies button at (640, 672) on .reject-all-btn
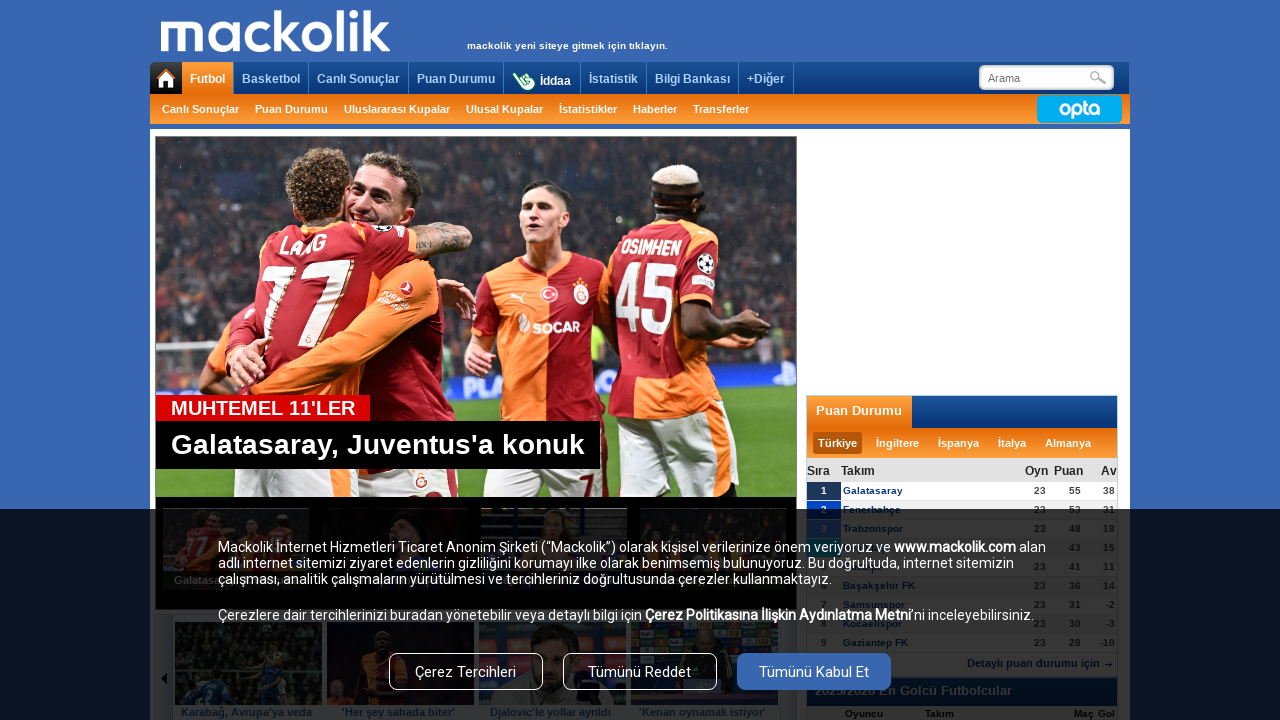

Waited 2 seconds for page to settle
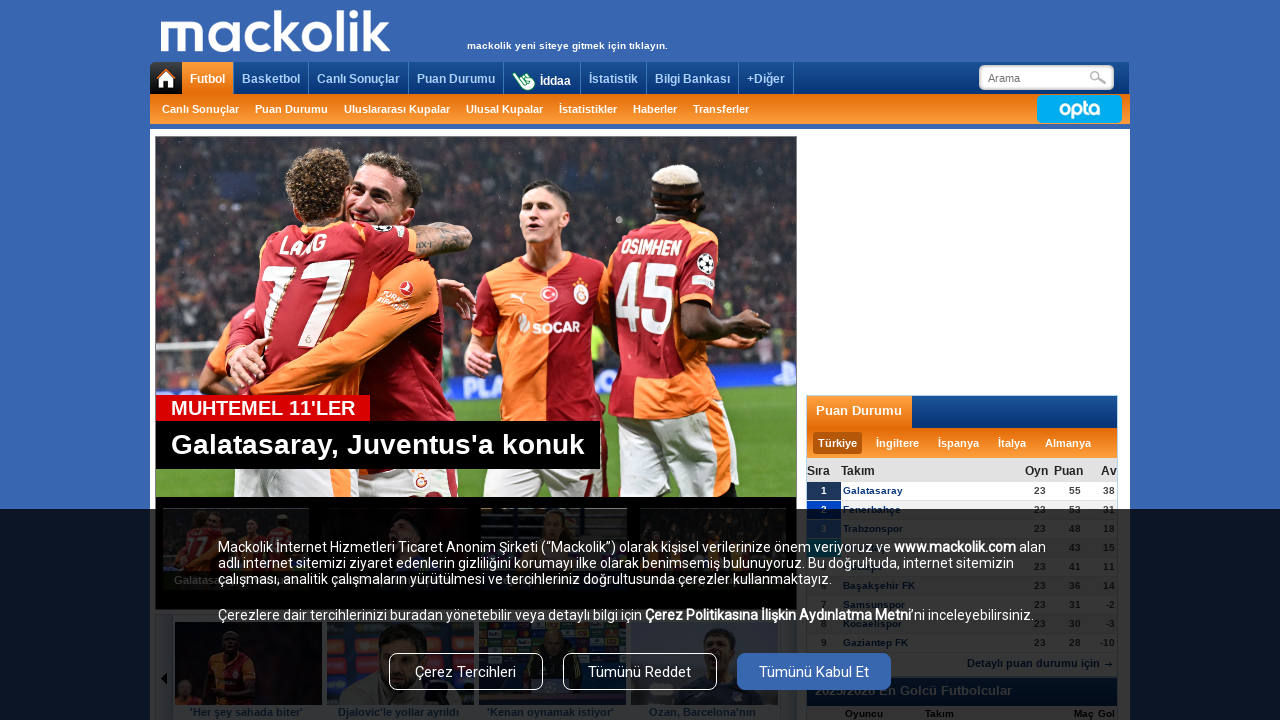

Filled search field with 'Galatasaray' on //input[@placeholder='Arama']
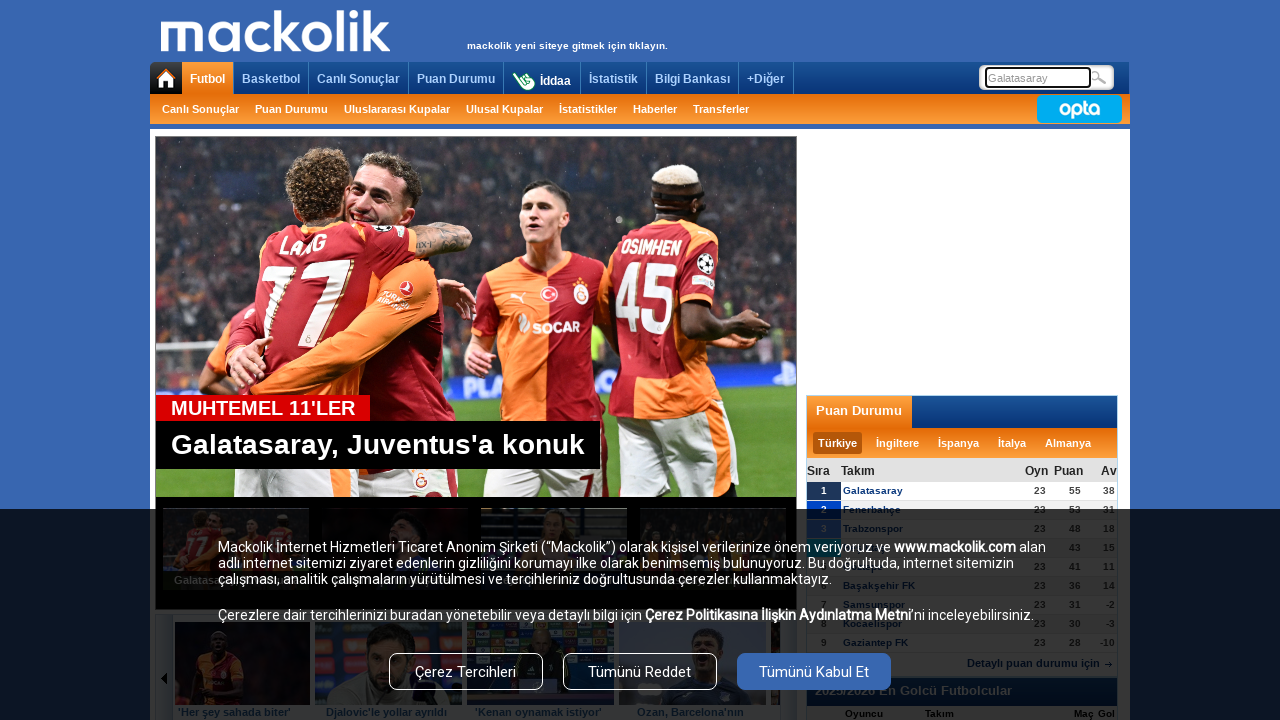

Pressed Enter to search for Galatasaray on //input[@placeholder='Arama']
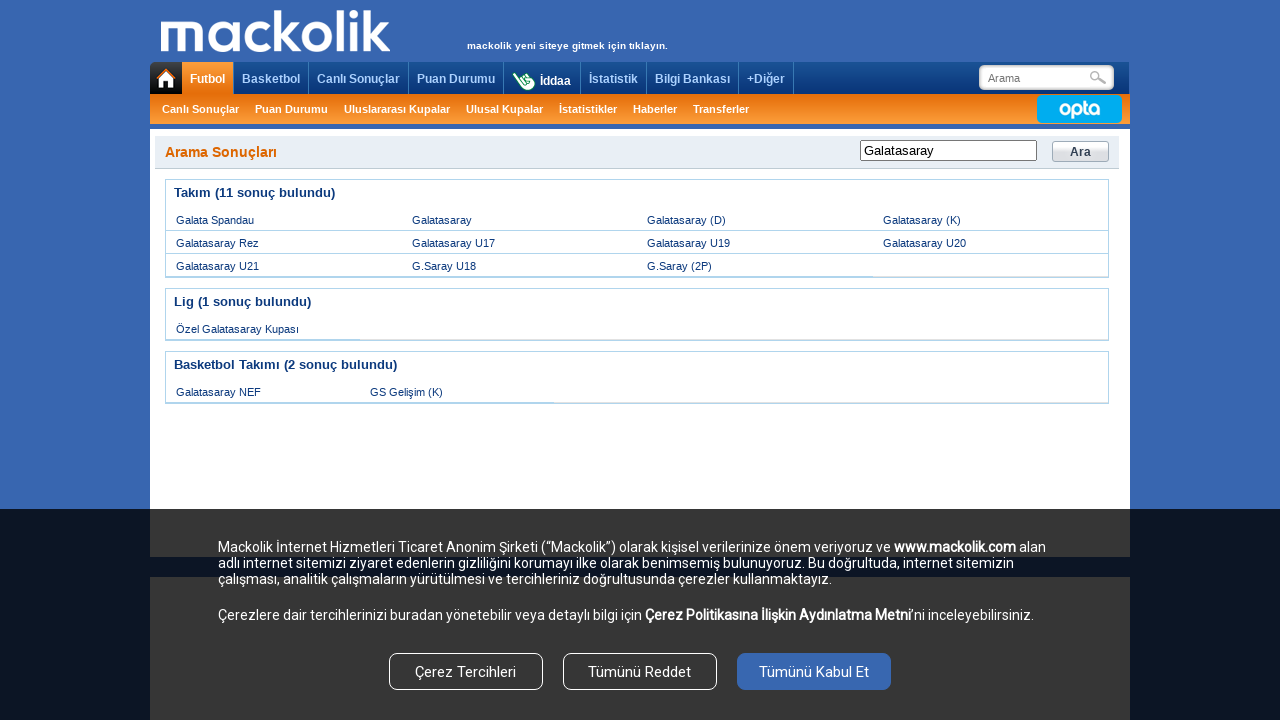

Waited 2 seconds for search results to load
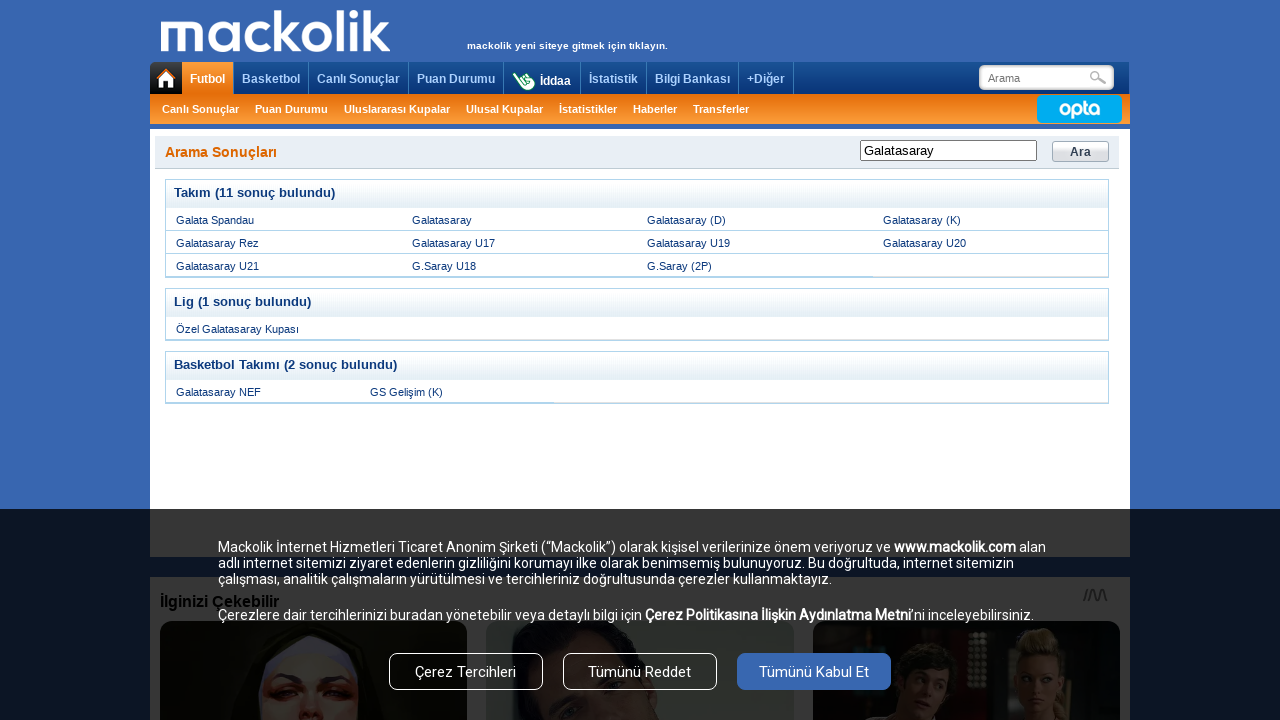

Clicked on Galatasaray team link, opening in new window at (442, 220) on a[href='javascript:popTeam(1)']
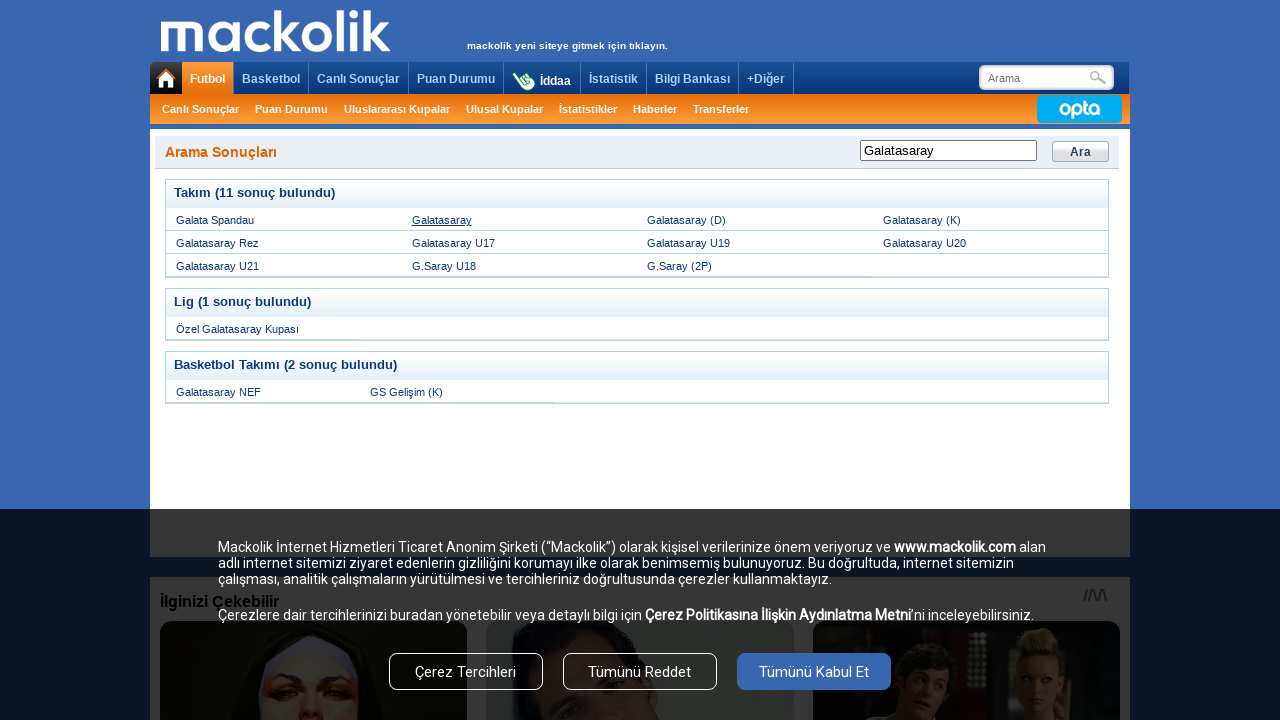

New page/tab loaded with team information
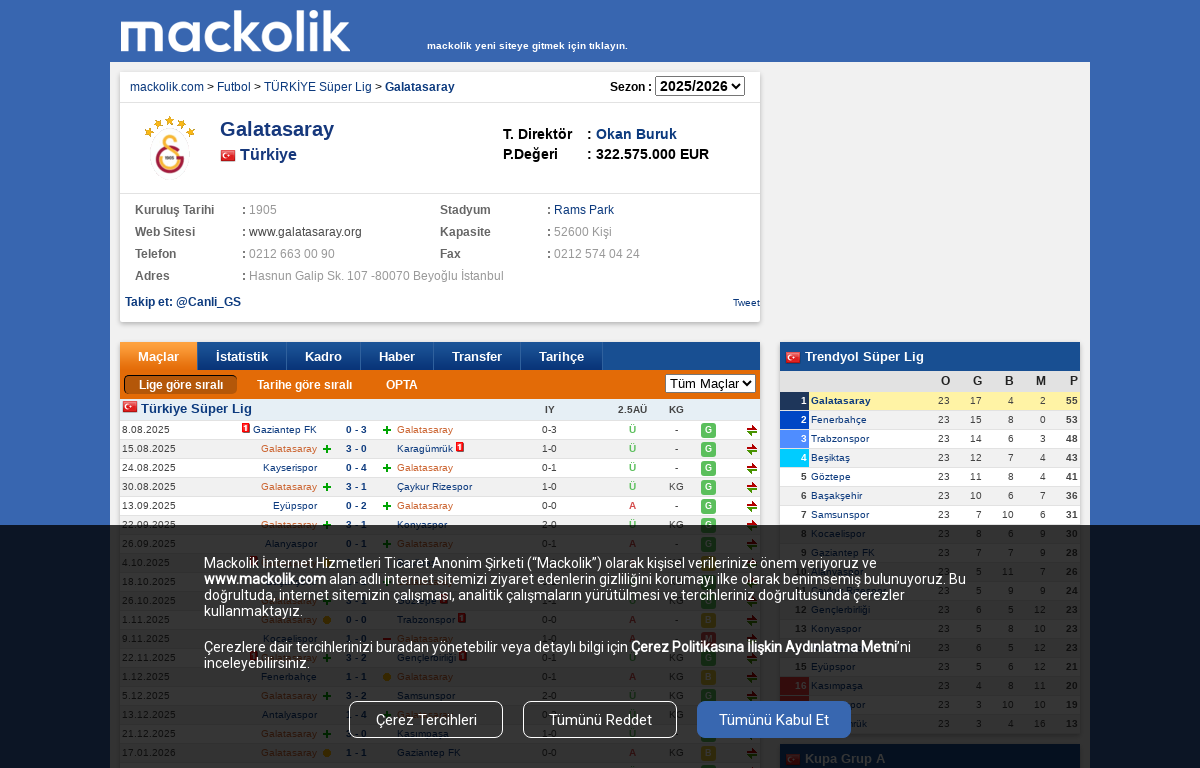

Clicked on Kadro (roster) section on team page at (324, 356) on xpath=//a[.='Kadro']
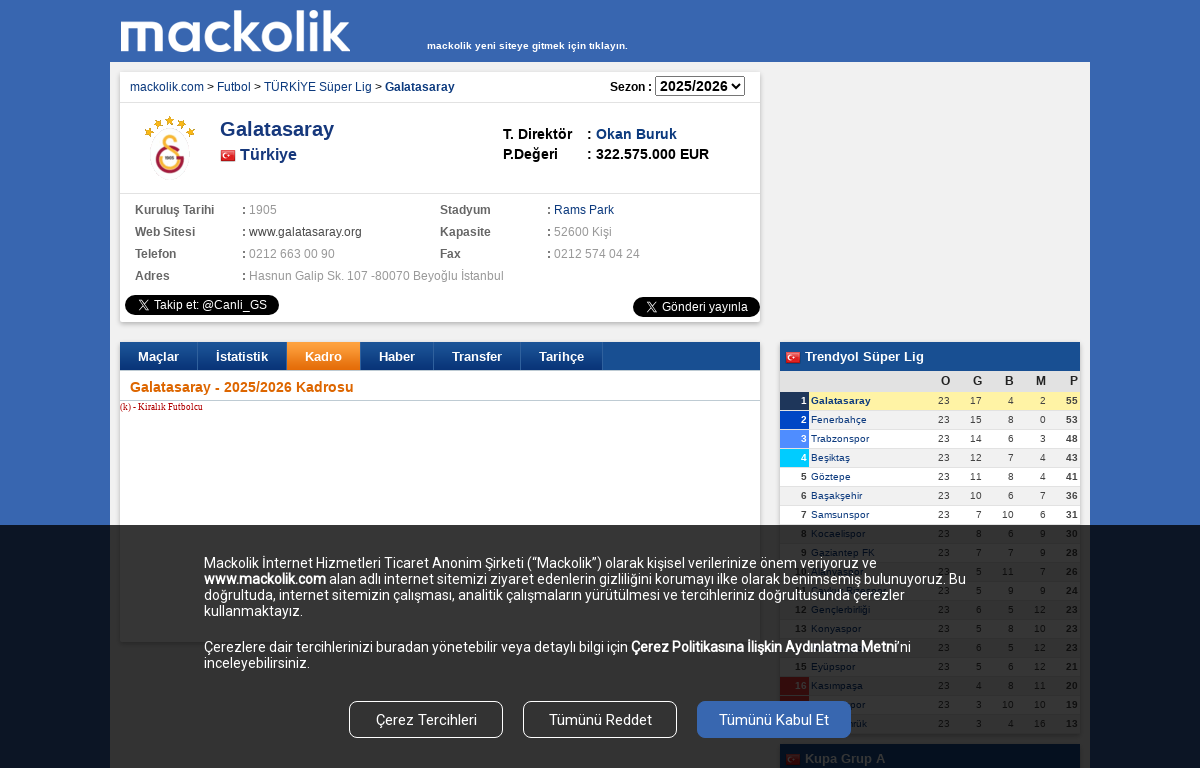

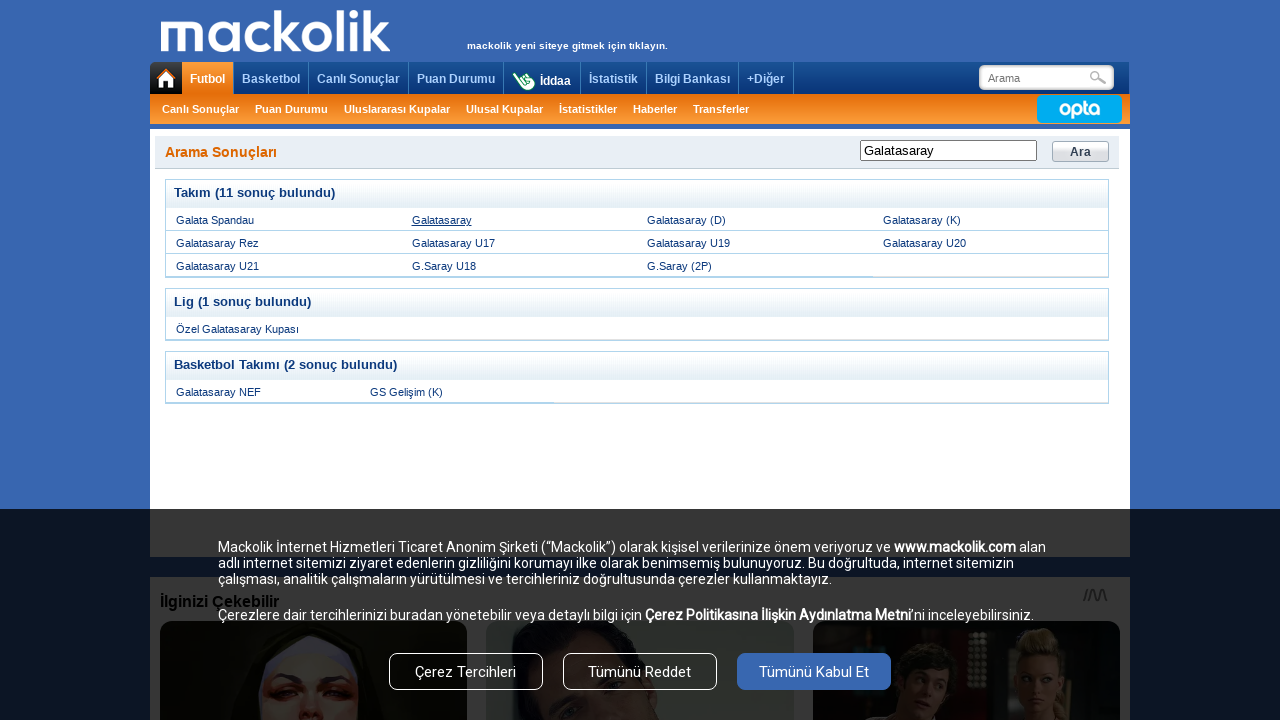